Tests the HRSA shortage area lookup tool by entering an address, city, and state, then submitting the search form and waiting for results to load.

Starting URL: https://data.hrsa.gov/tools/shortage-area/by-address

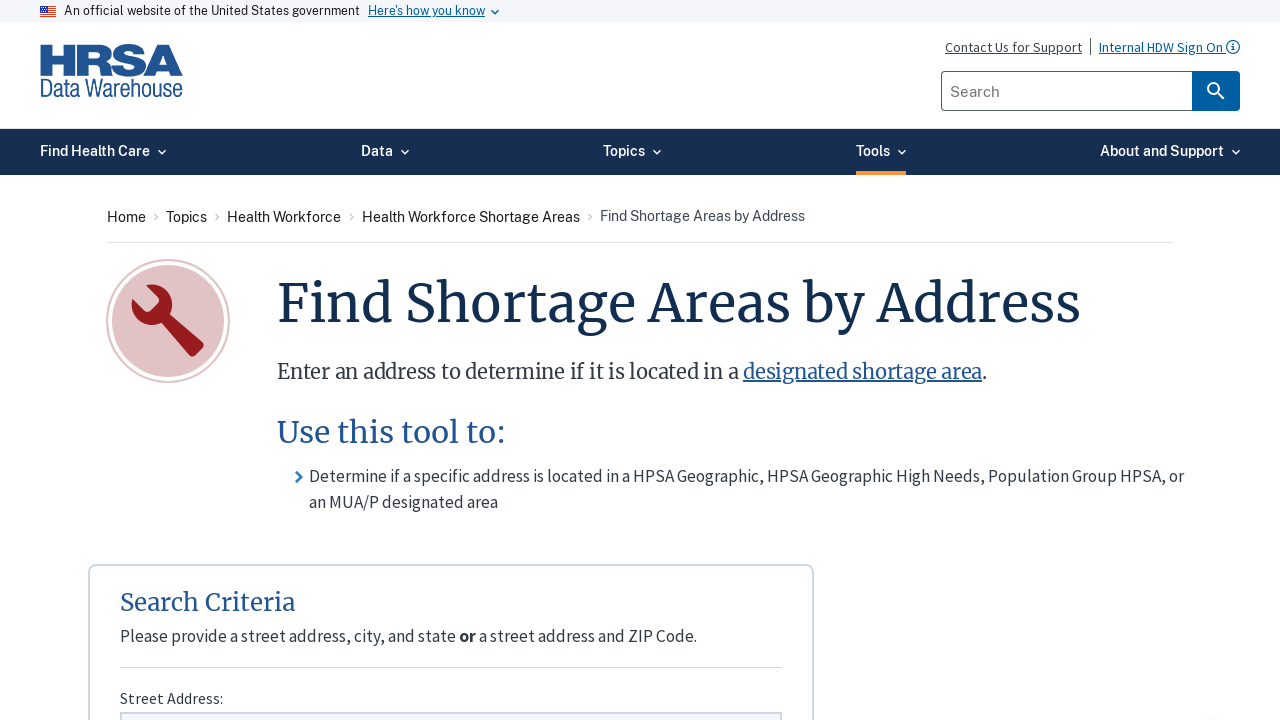

Entered street address '2197 W DIMOND BLVD' into address field on #inputAddress
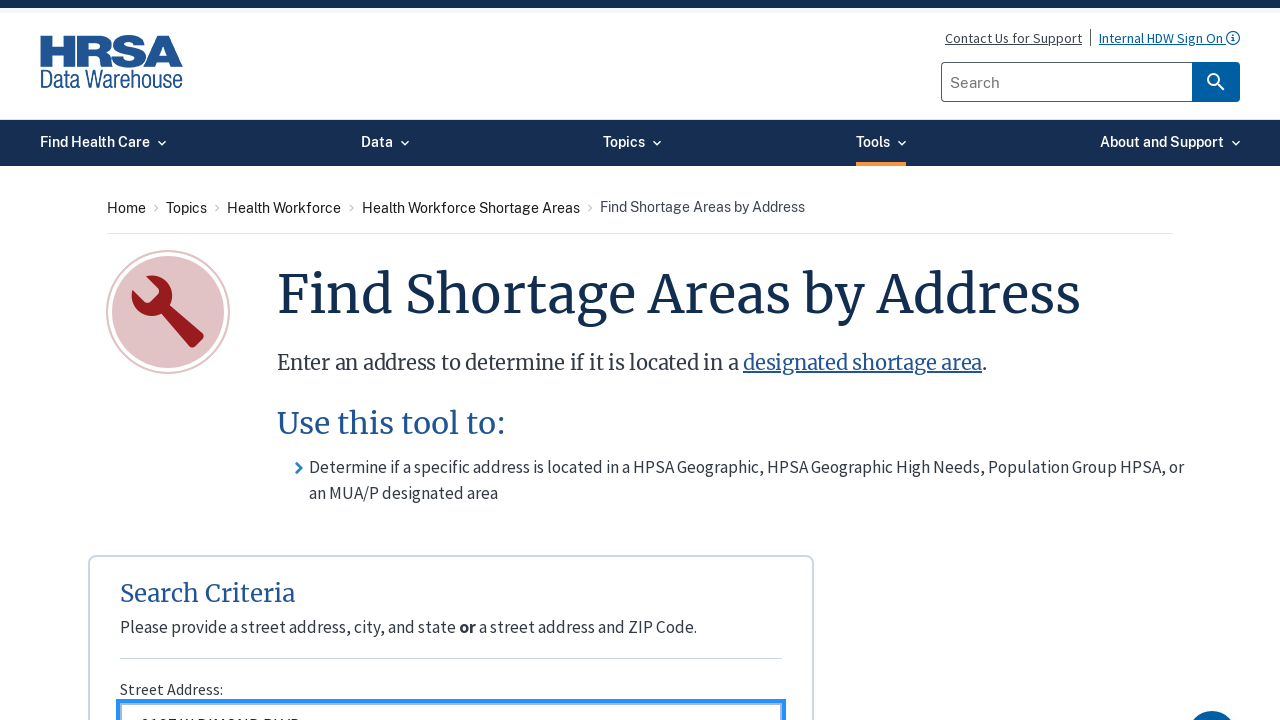

Entered city 'ANCHORAGE' into city field on #inputCity
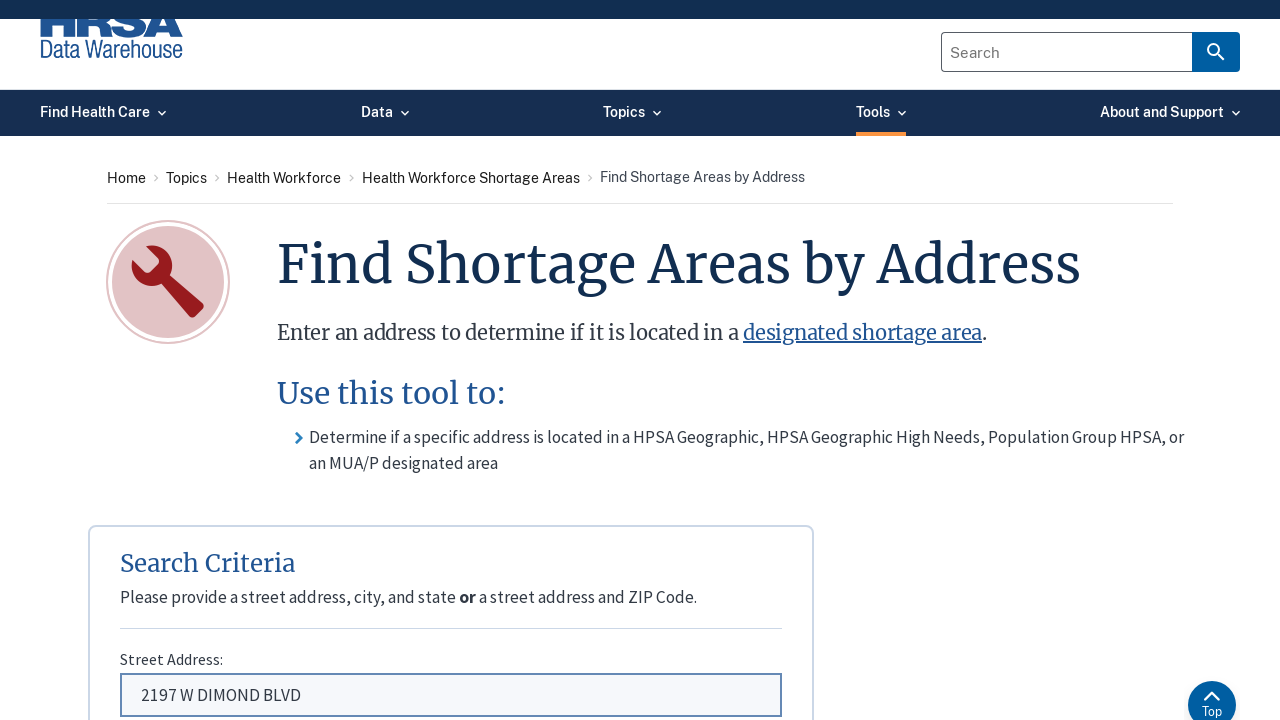

Selected 'Alaska' from state dropdown on #ddlState
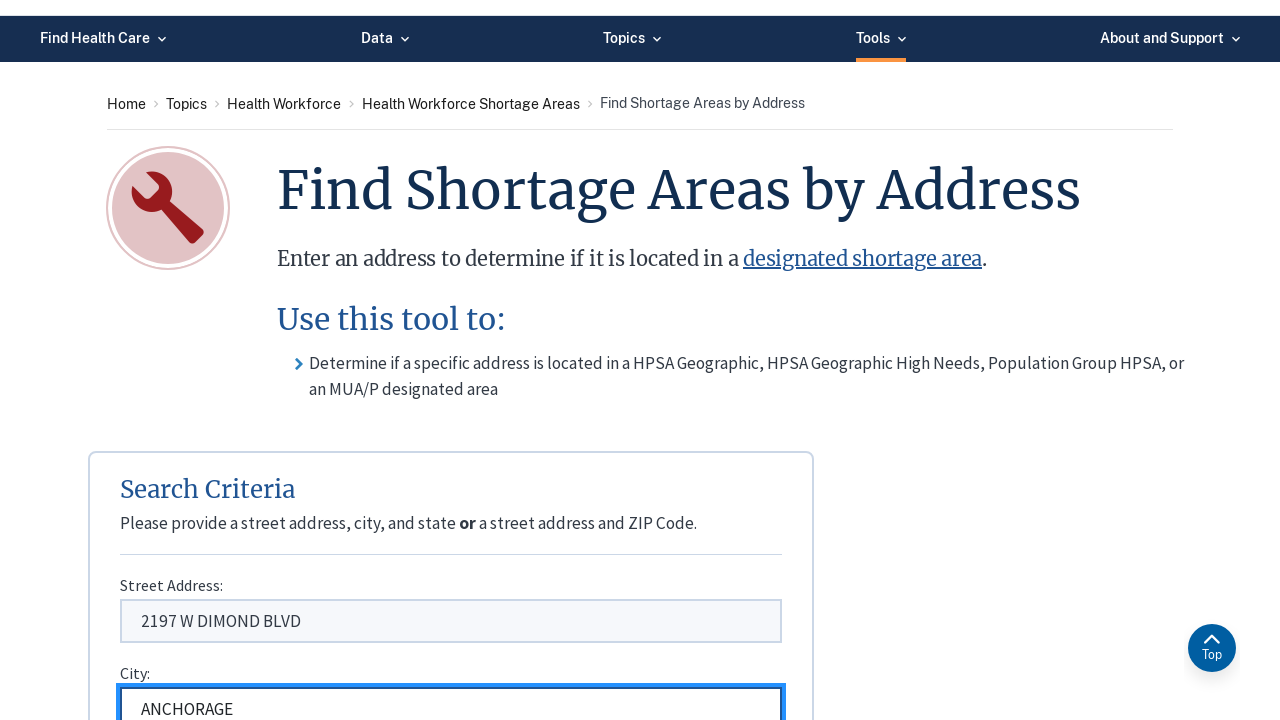

Clicked search button to submit HRSA shortage area lookup form at (403, 361) on #btnDrill
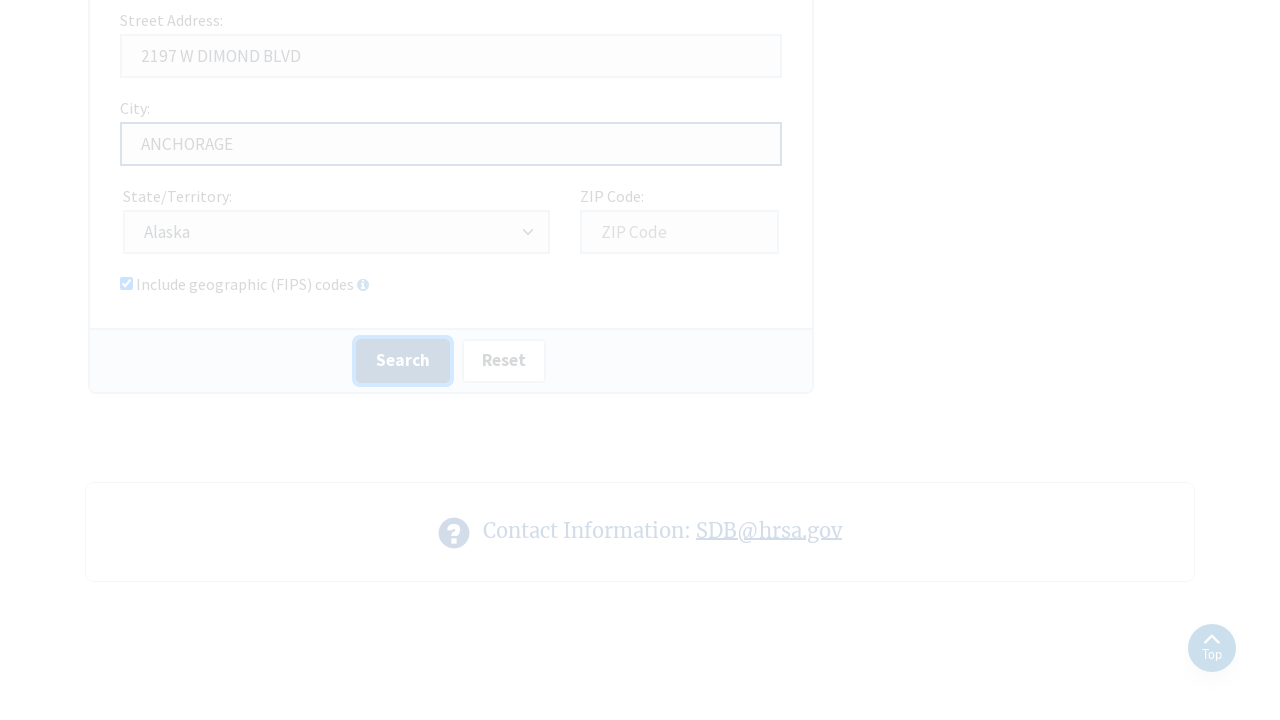

Waited for results to load (Start Over button appeared)
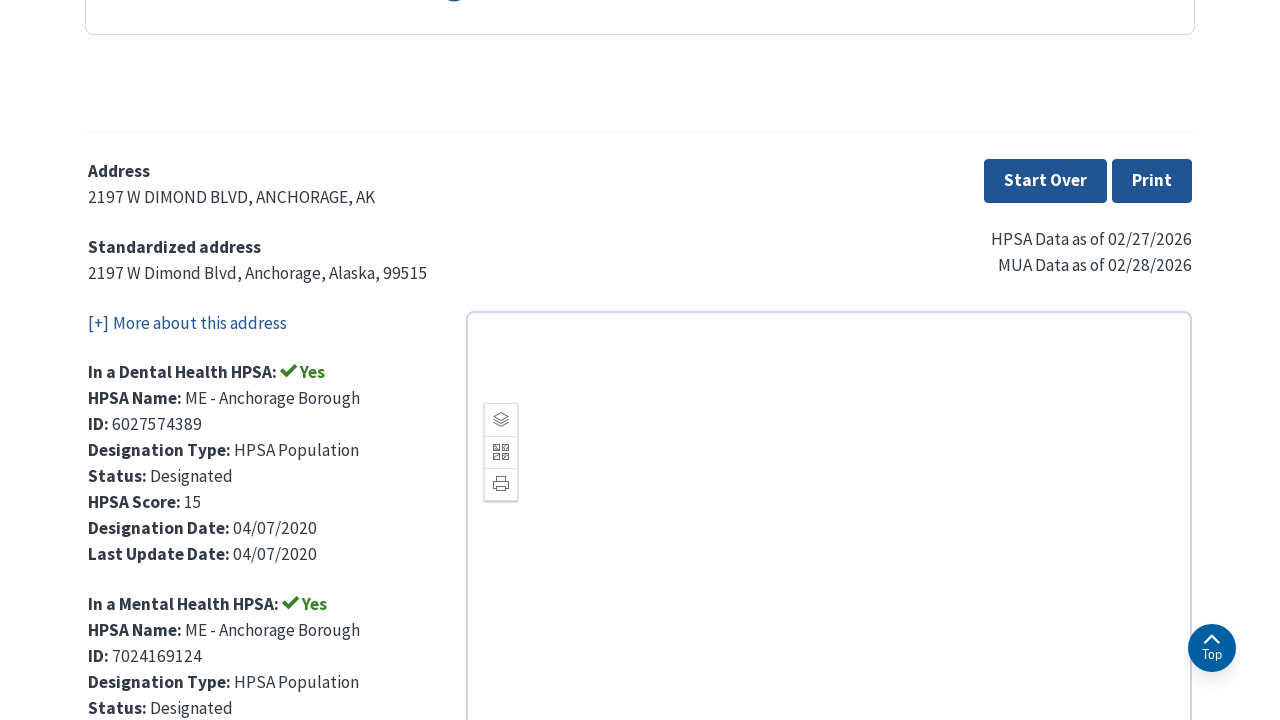

Verified result panel is visible with shortage area lookup results
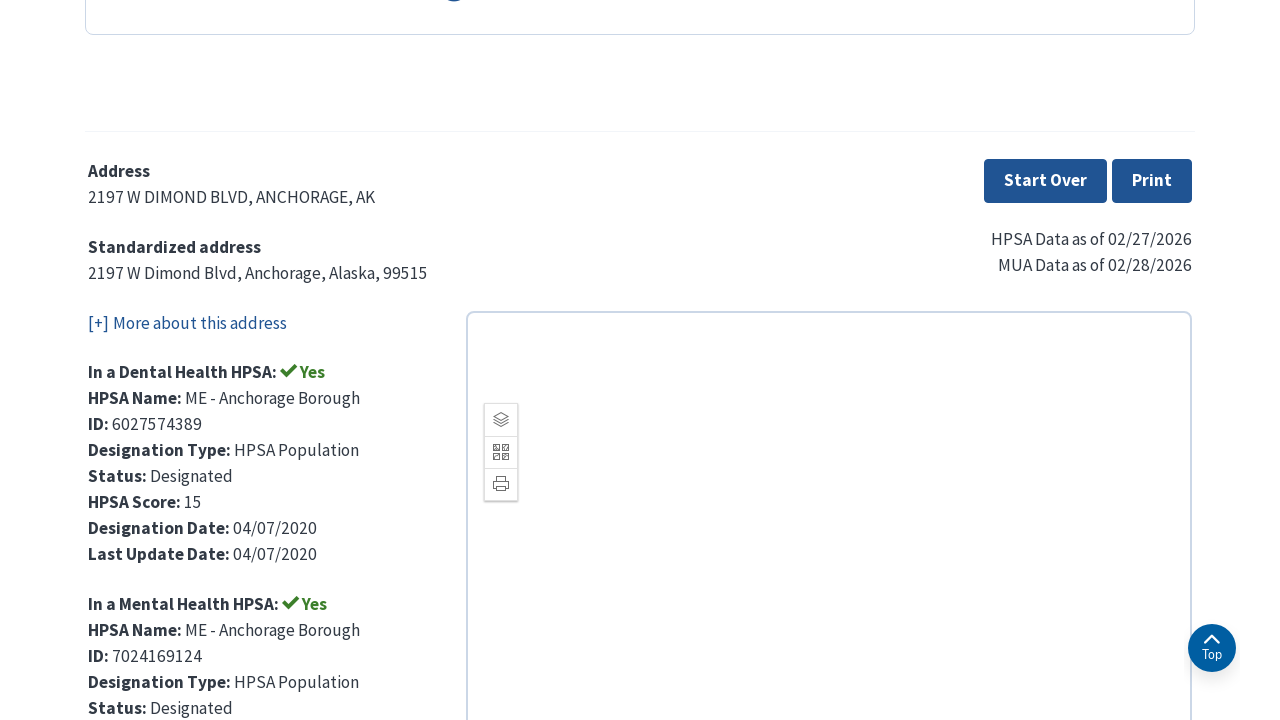

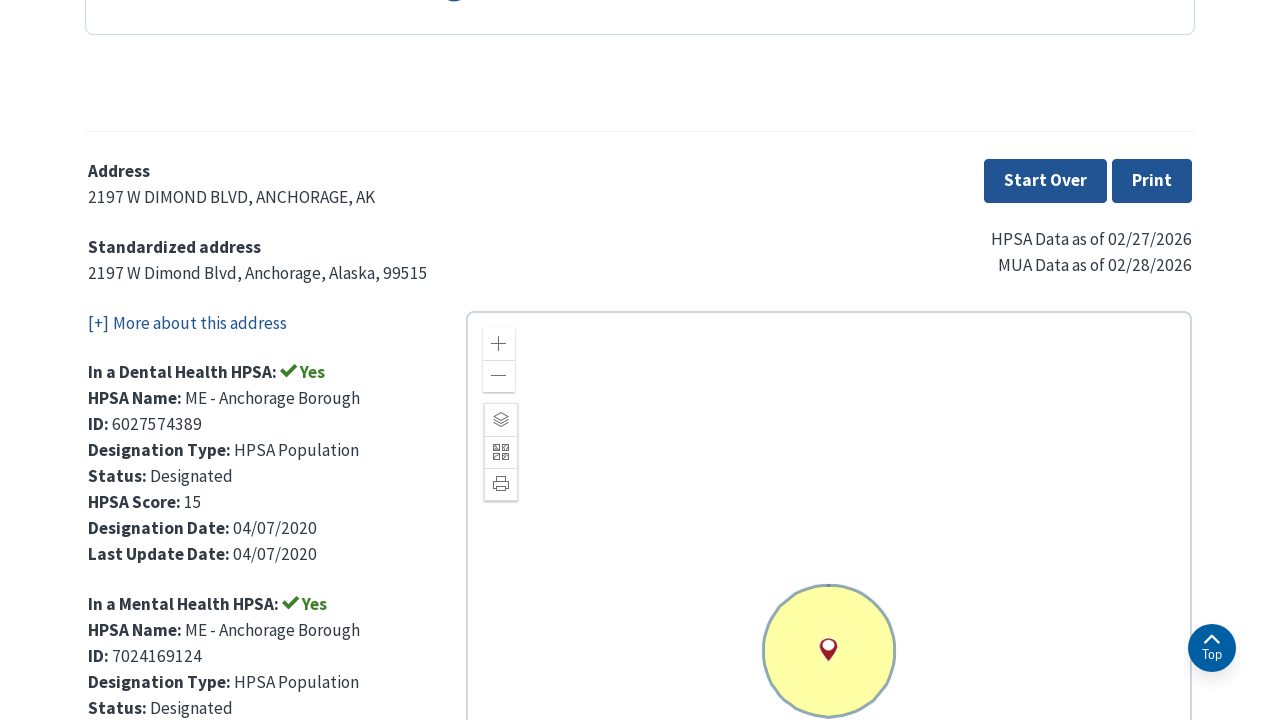